Tests unmarking todo items as complete by unchecking their checkboxes after marking them complete.

Starting URL: https://demo.playwright.dev/todomvc

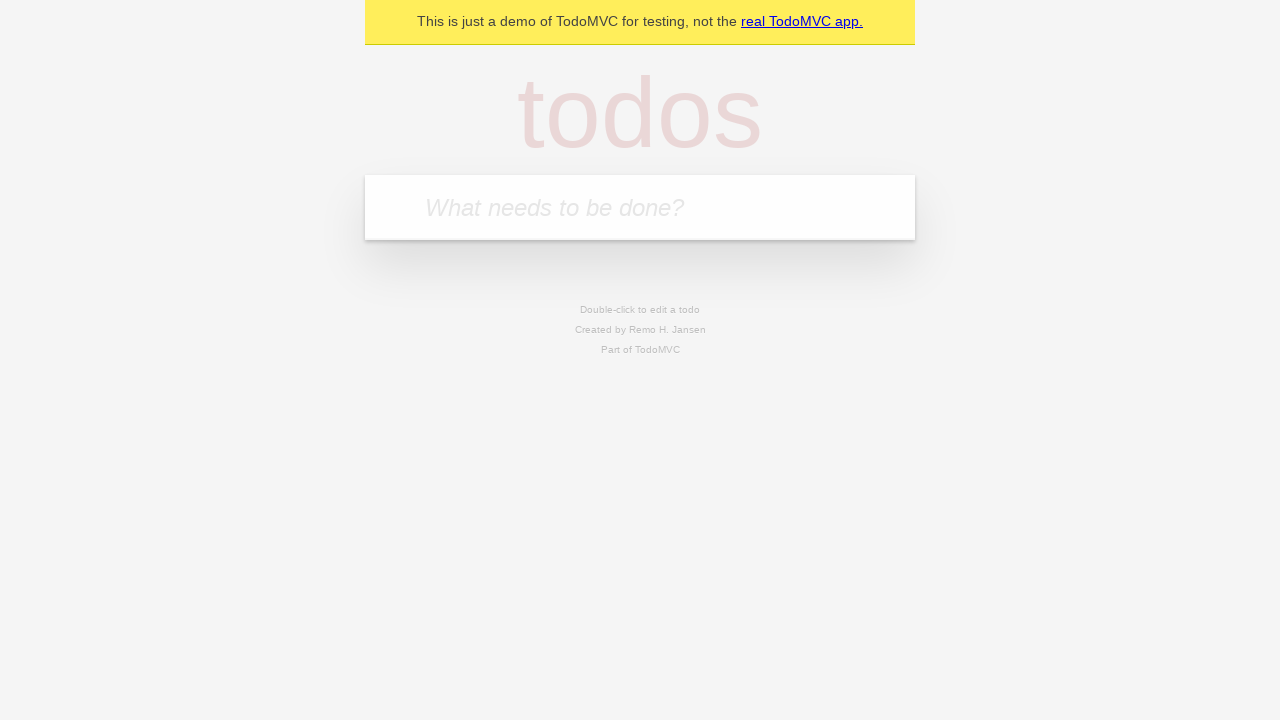

Filled todo input with 'buy some cheese' on input[placeholder='What needs to be done?']
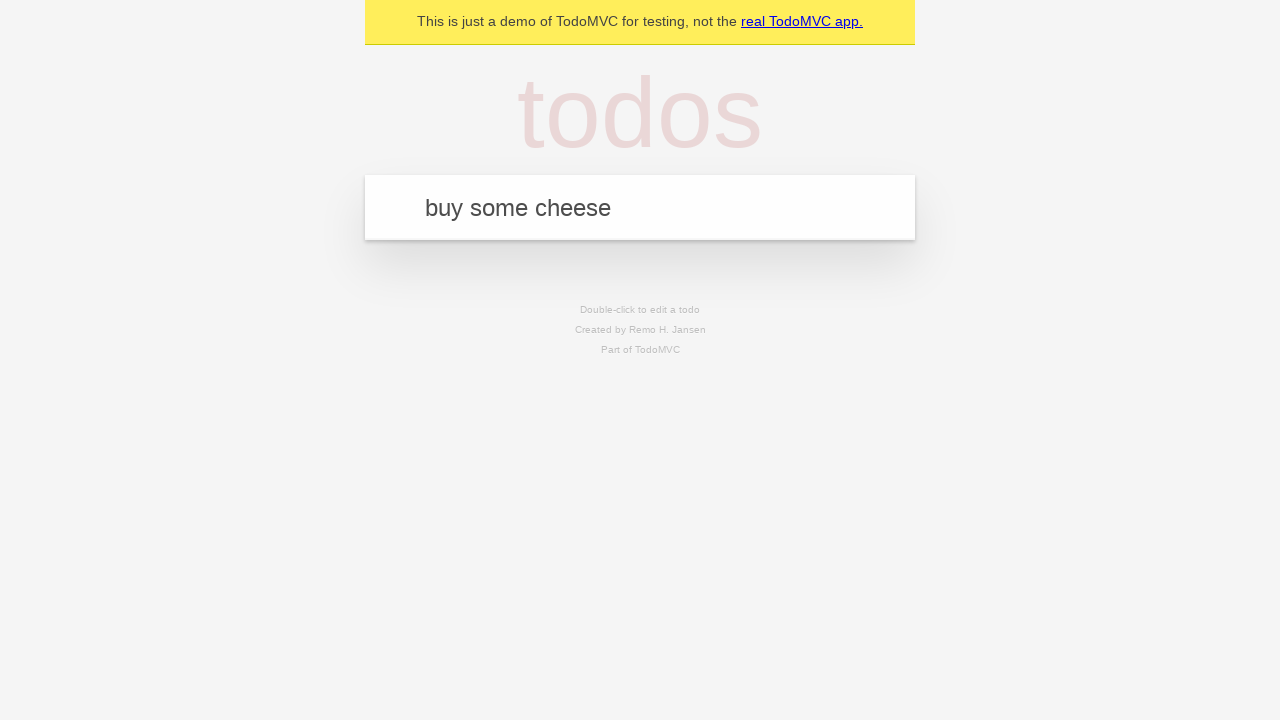

Pressed Enter to create first todo item on input[placeholder='What needs to be done?']
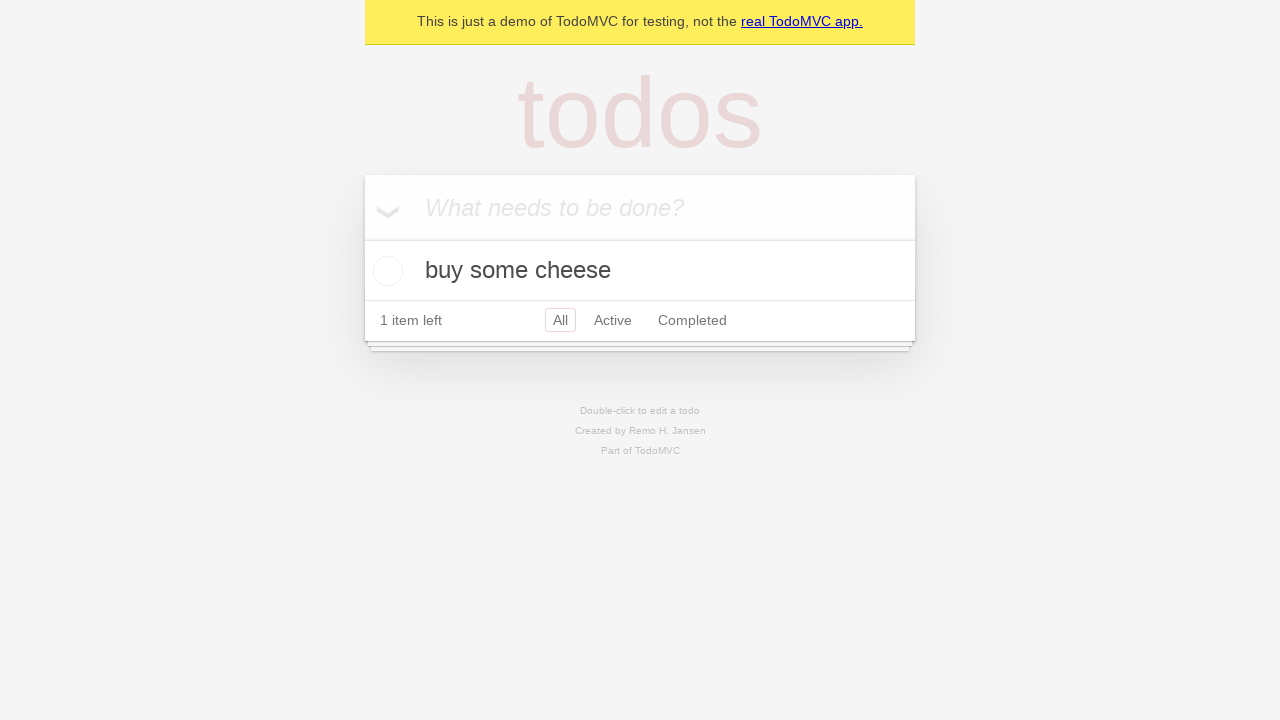

Filled todo input with 'feed the cat' on input[placeholder='What needs to be done?']
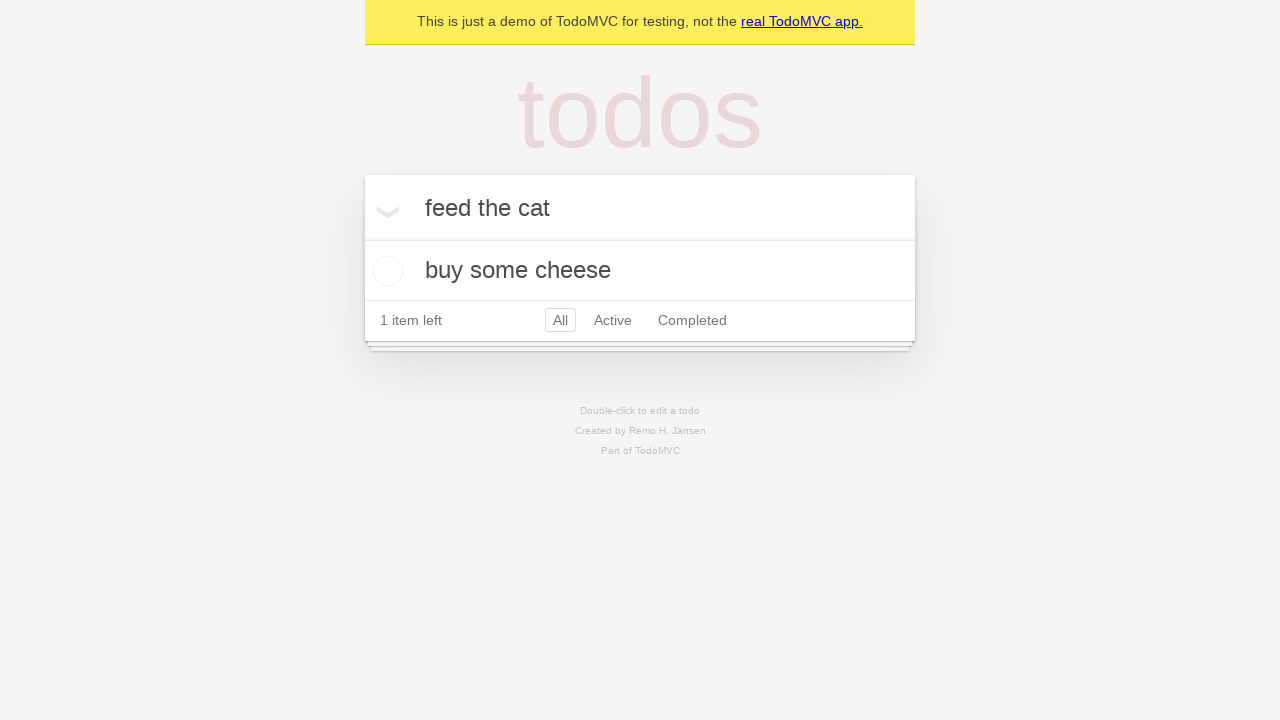

Pressed Enter to create second todo item on input[placeholder='What needs to be done?']
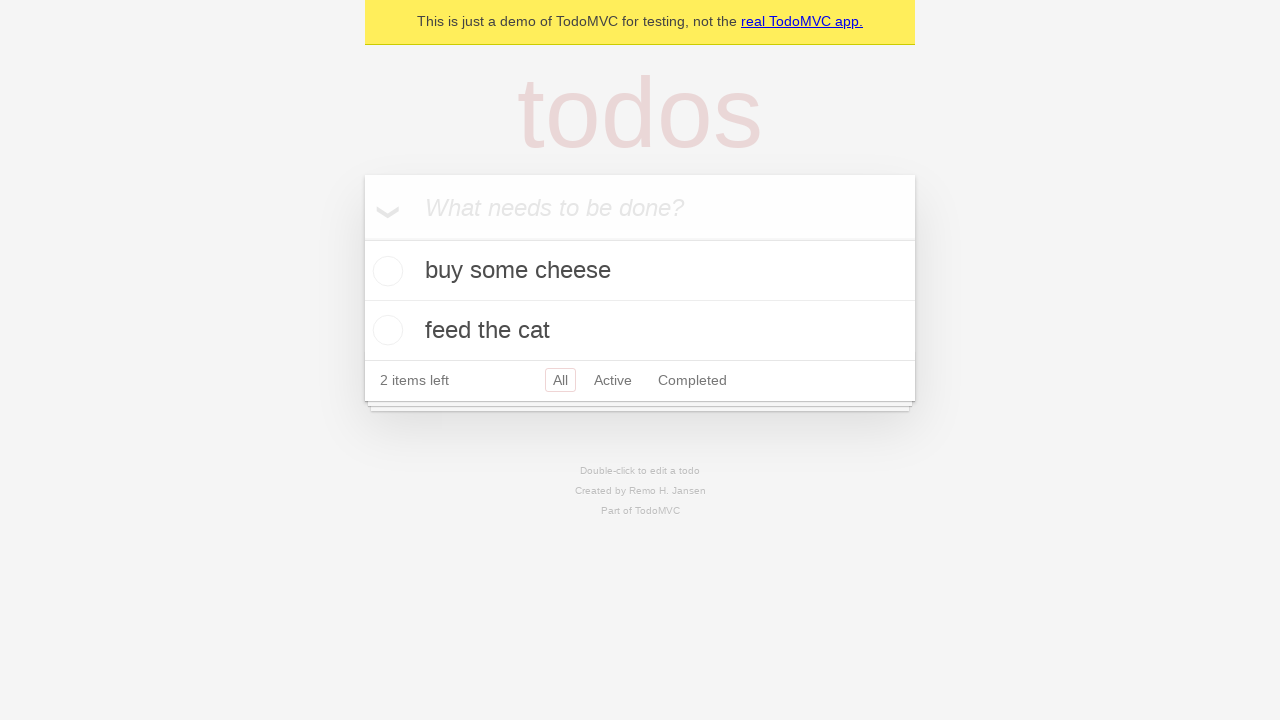

Marked first todo item as complete by checking checkbox at (385, 271) on li >> nth=0 >> input[type='checkbox']
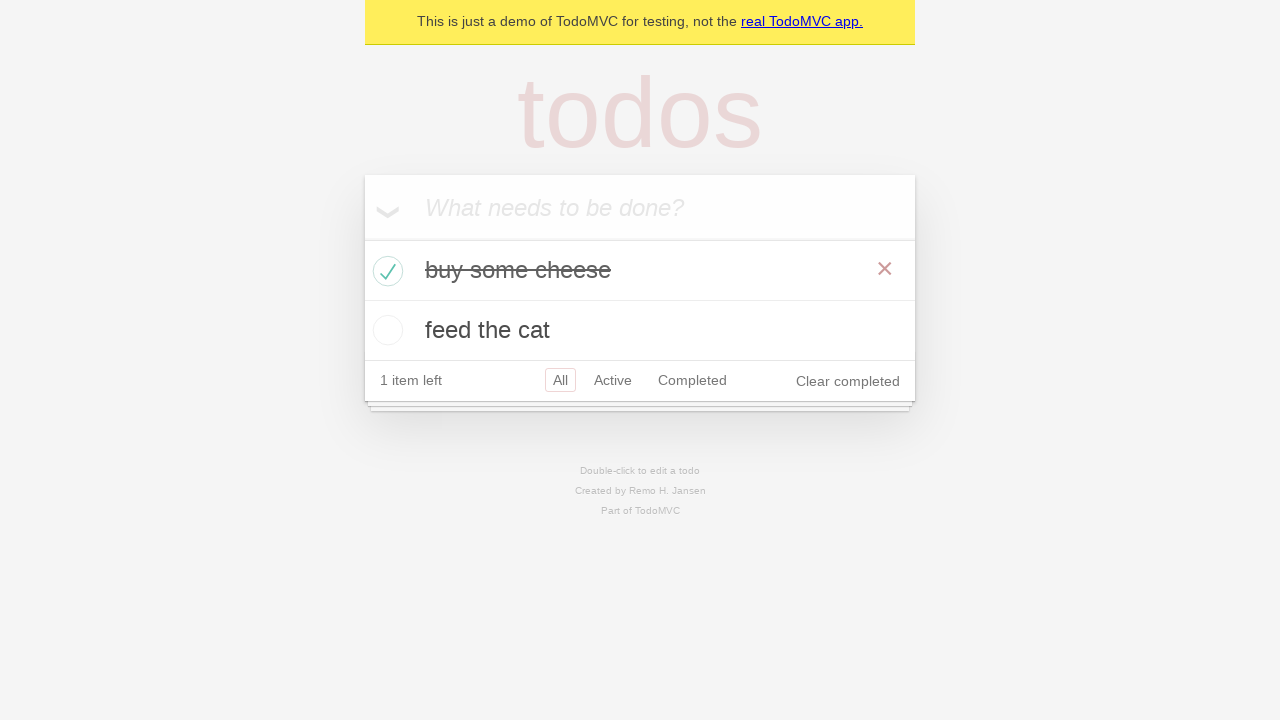

Unmarked first todo item as complete by unchecking checkbox at (385, 271) on li >> nth=0 >> input[type='checkbox']
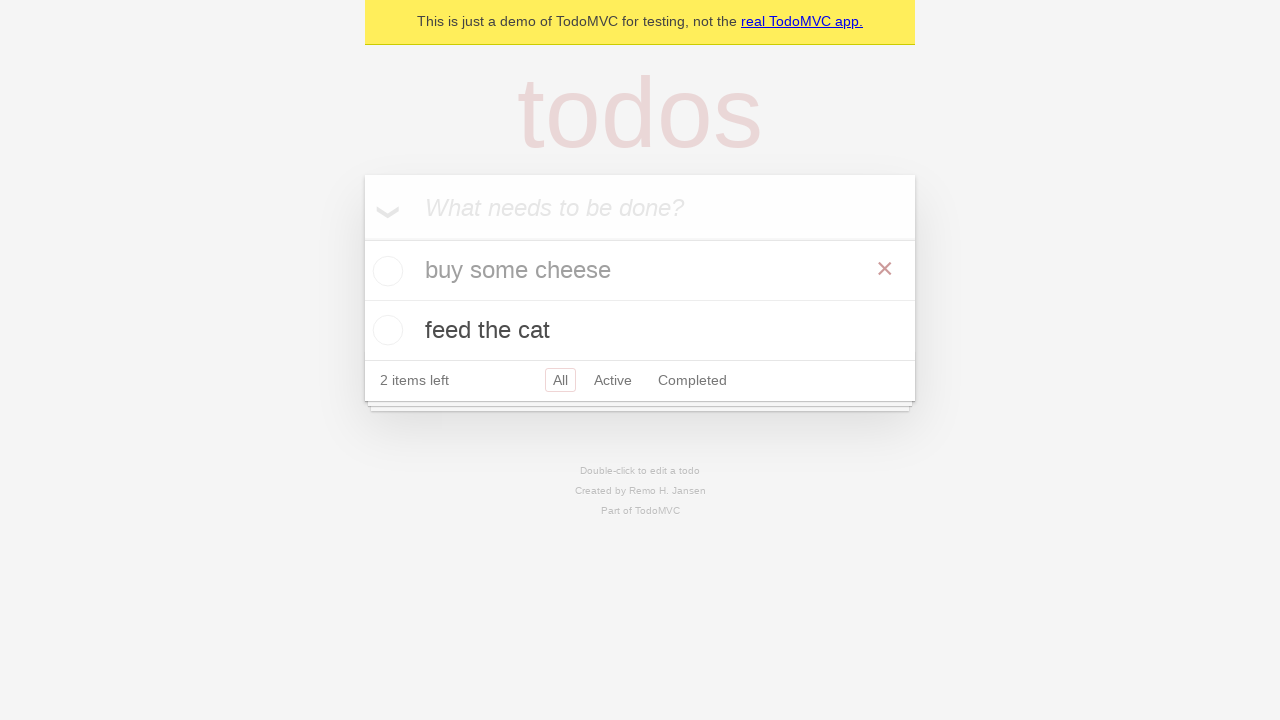

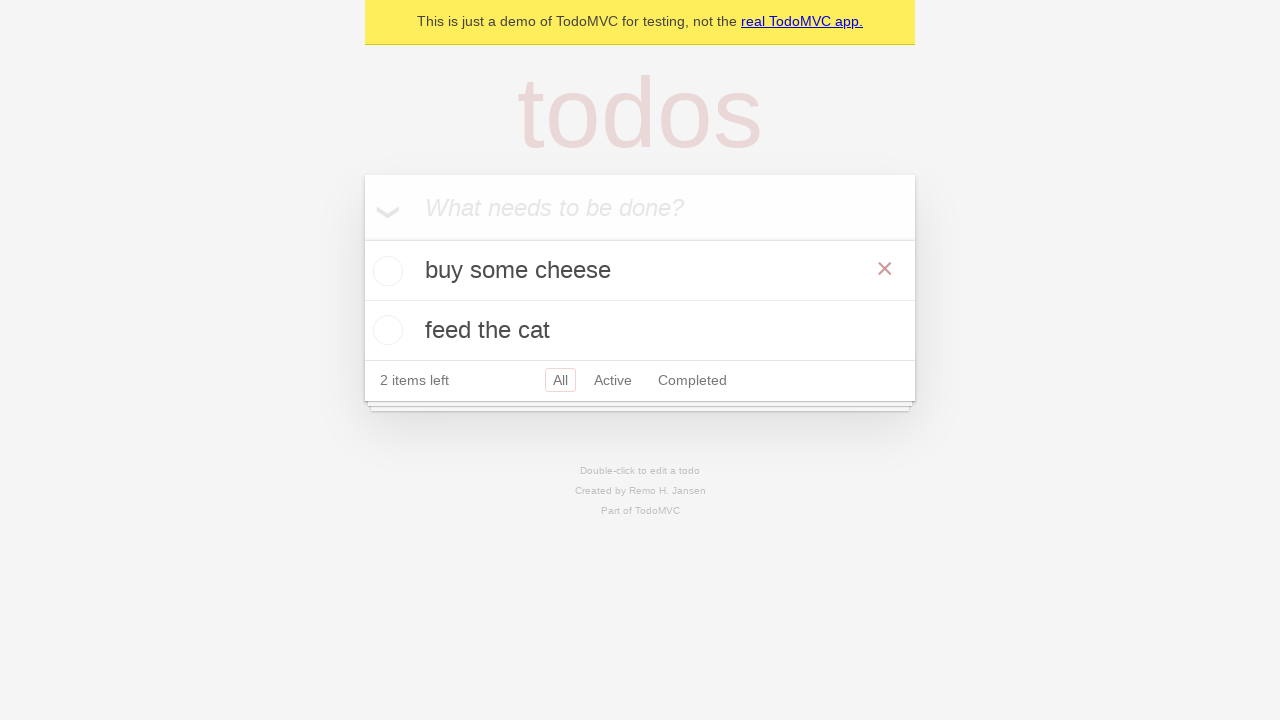